Tests selecting multiple checkboxes by checking all checkboxes that are not already selected

Starting URL: https://bonigarcia.dev/selenium-webdriver-java/web-form.html

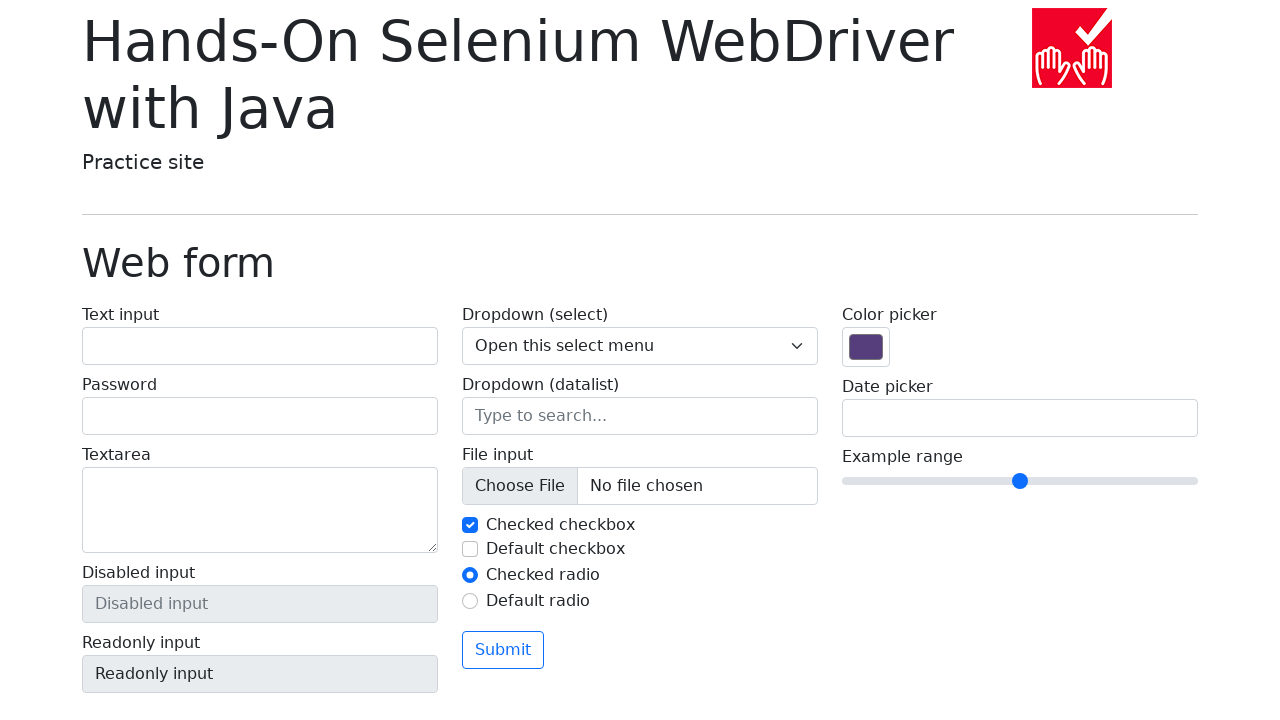

Located all checkboxes with name 'my-check'
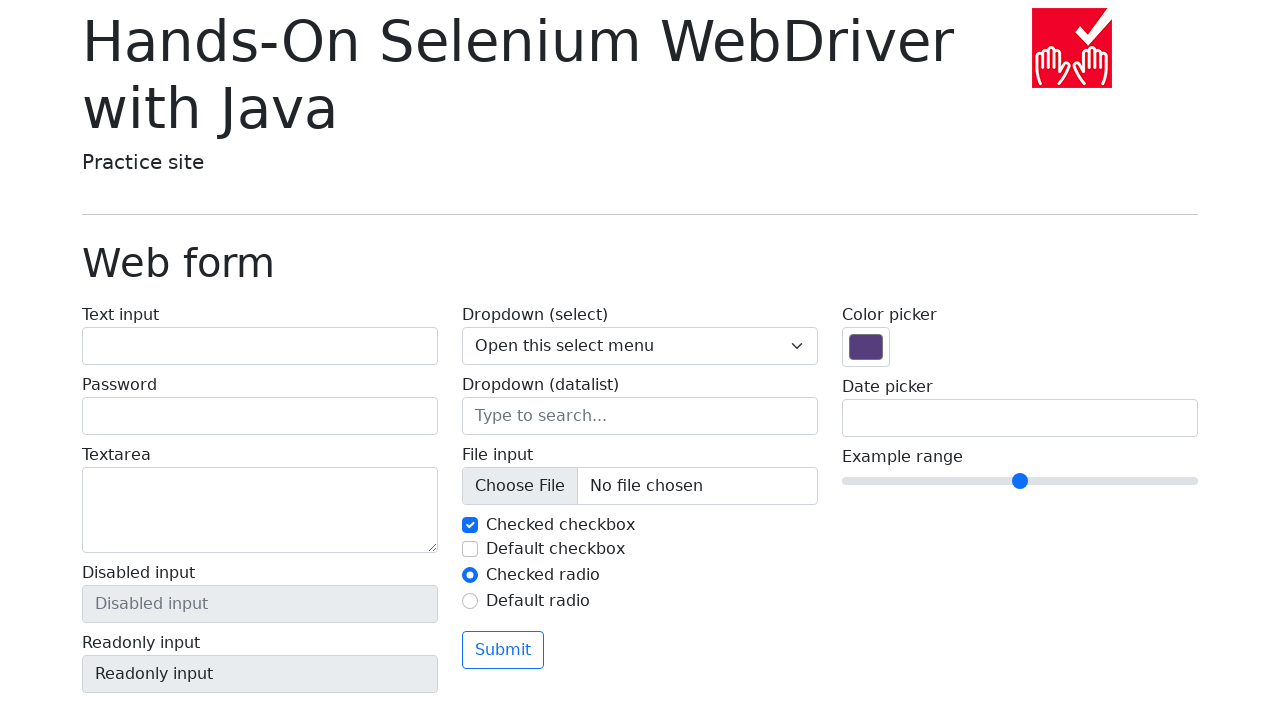

Retrieved checkbox at index 0
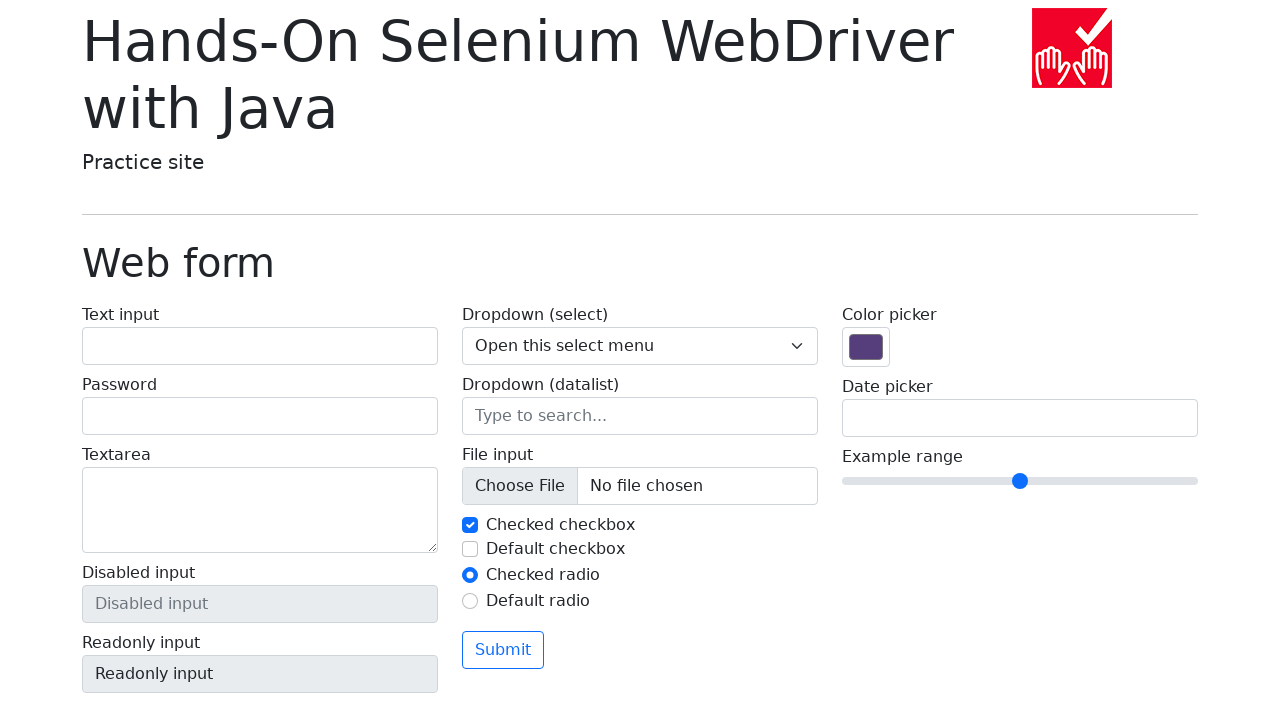

Checkbox at index 0 is already selected, skipping
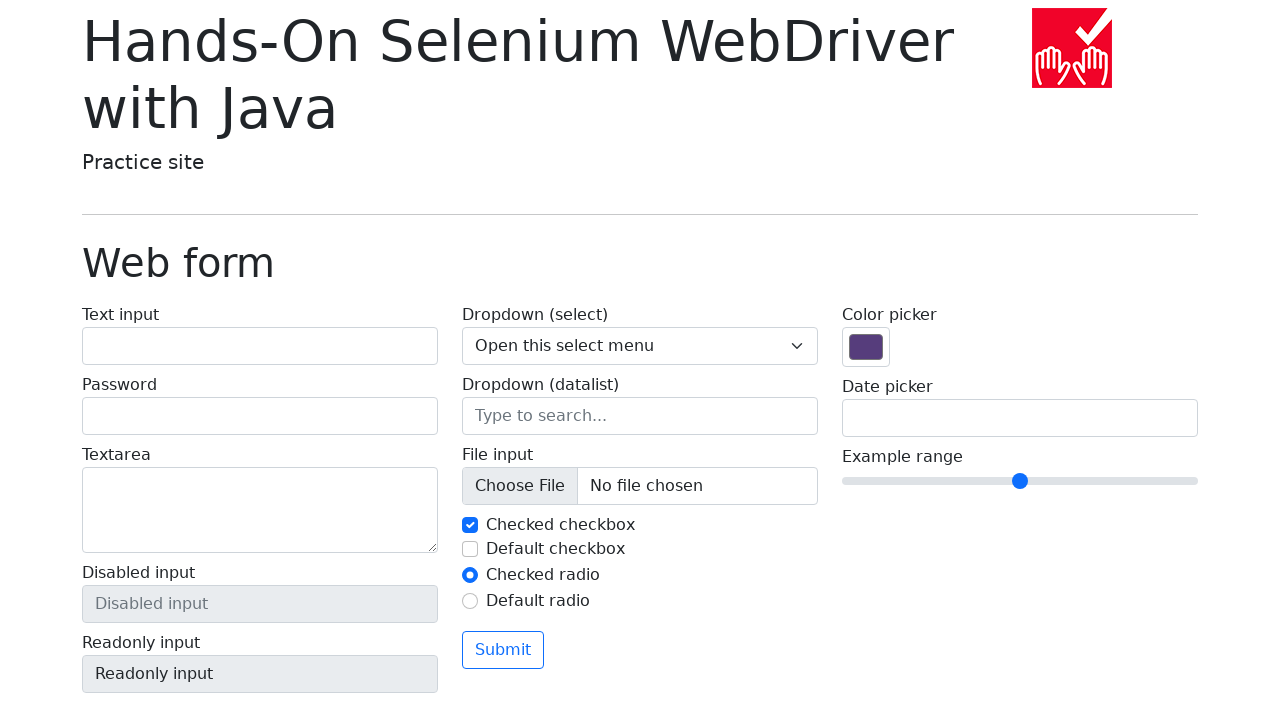

Retrieved checkbox at index 1
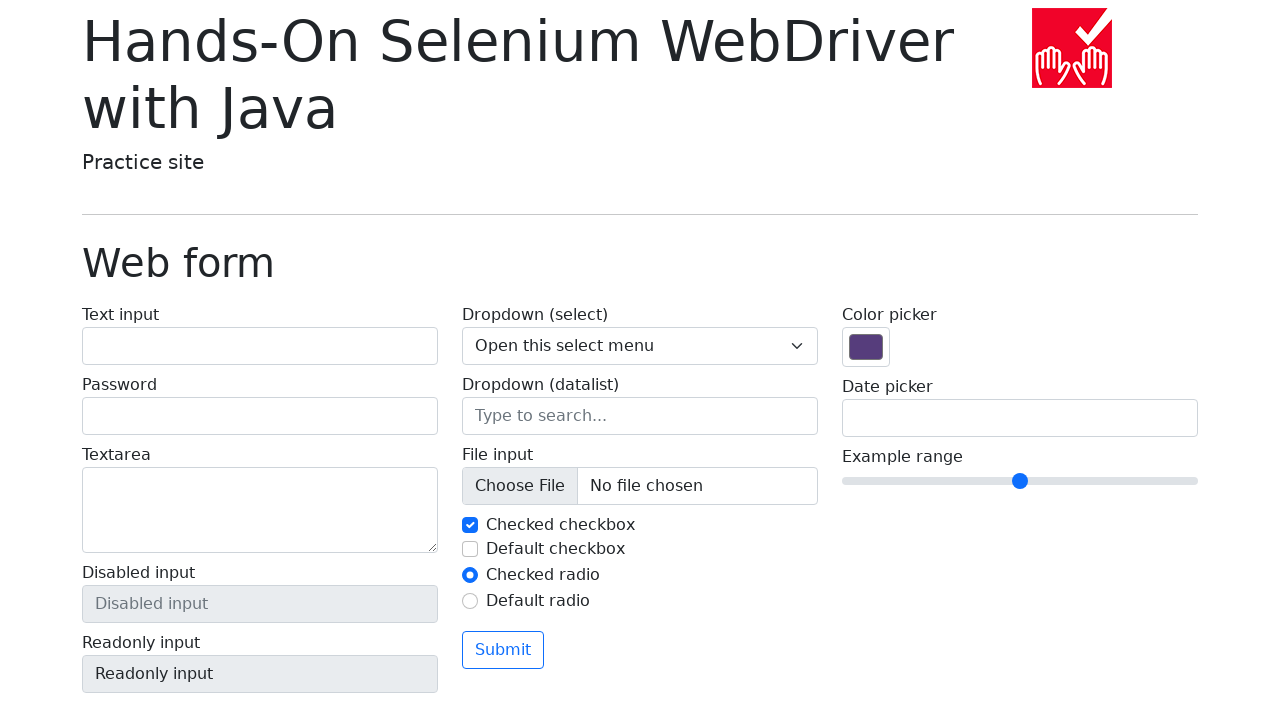

Checkbox at index 1 is not selected
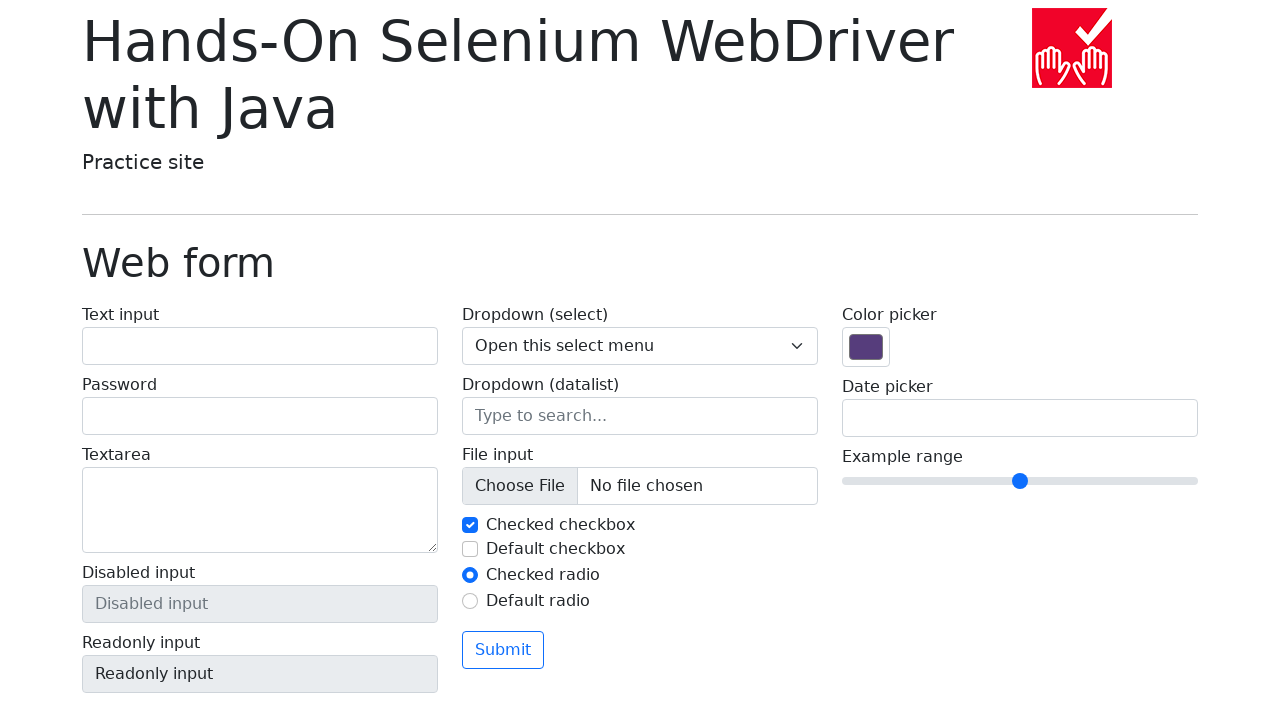

Clicked checkbox at index 1 to select it at (470, 549) on input[name='my-check'] >> nth=1
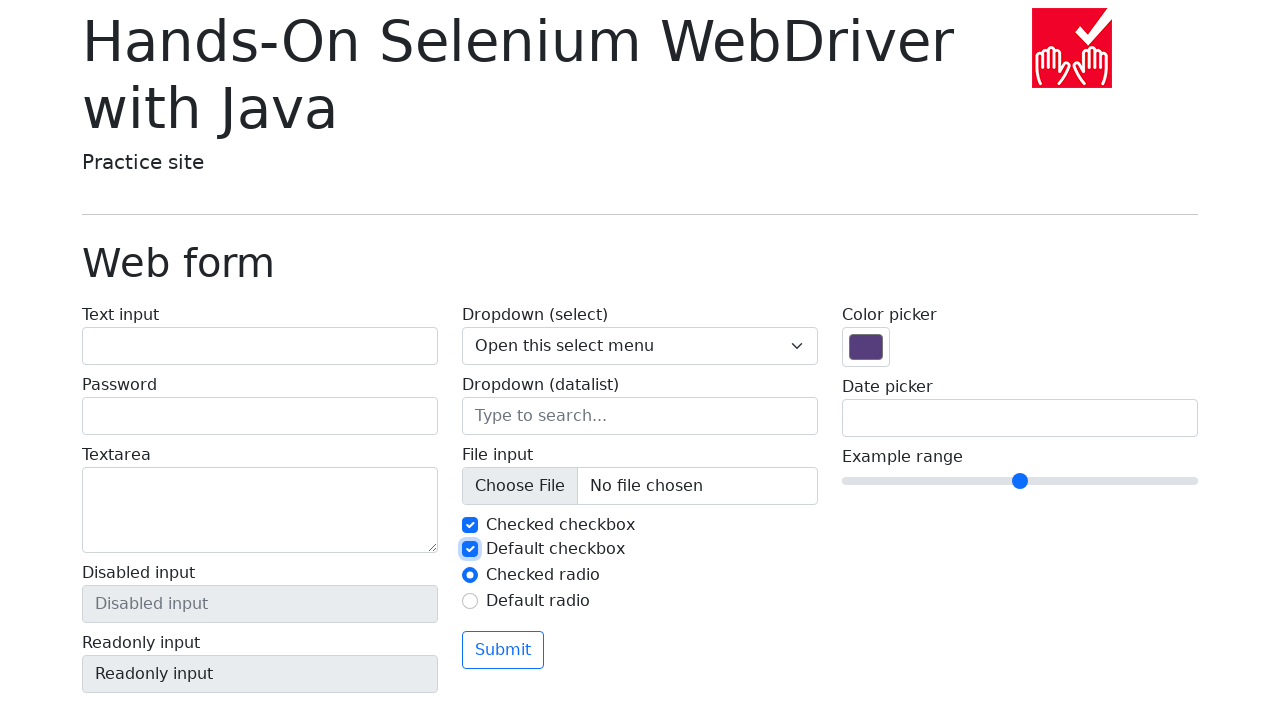

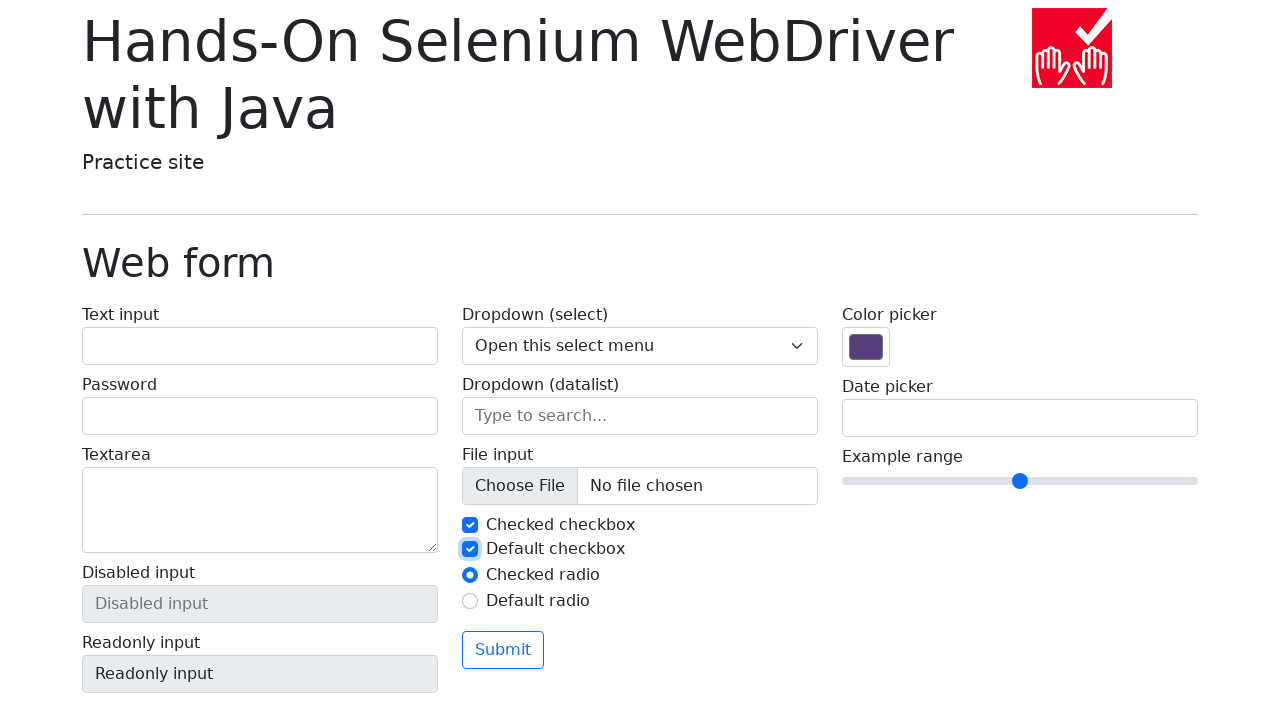